Tests checkbox functionality by selecting Automation and Performance checkboxes

Starting URL: https://artoftesting.com/samplesiteforselenium

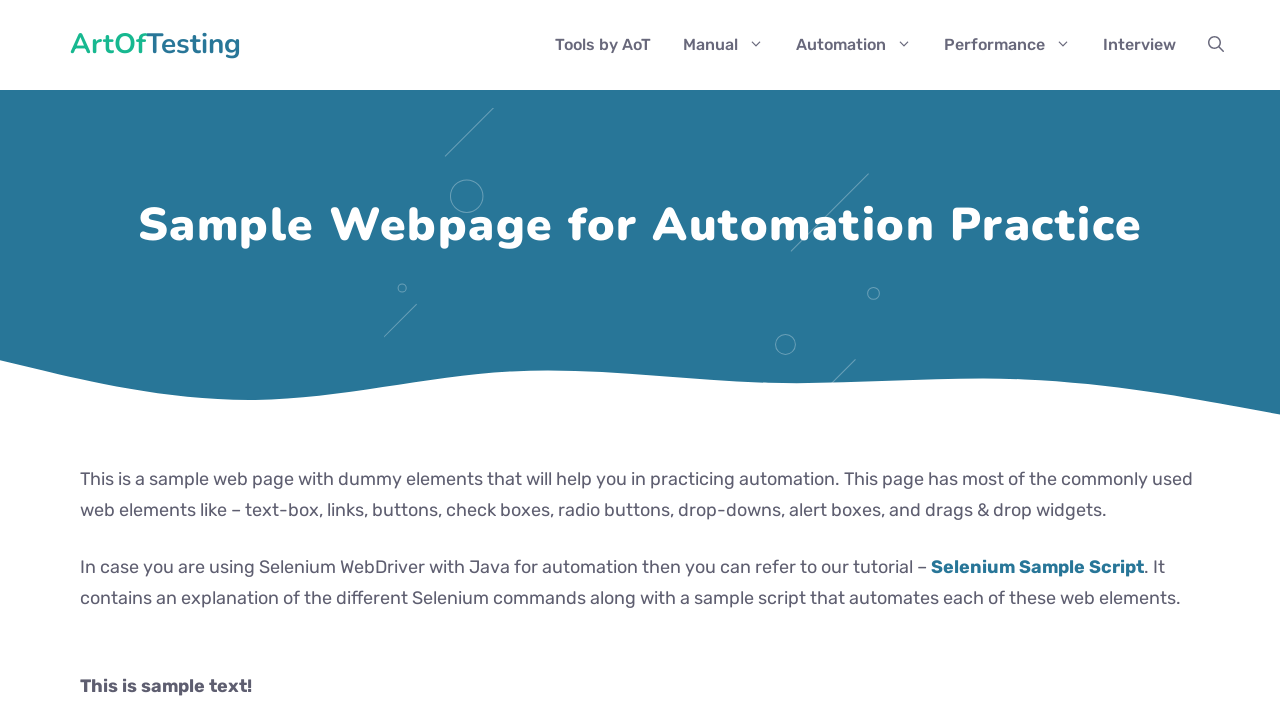

Navigated to sample site for Selenium testing
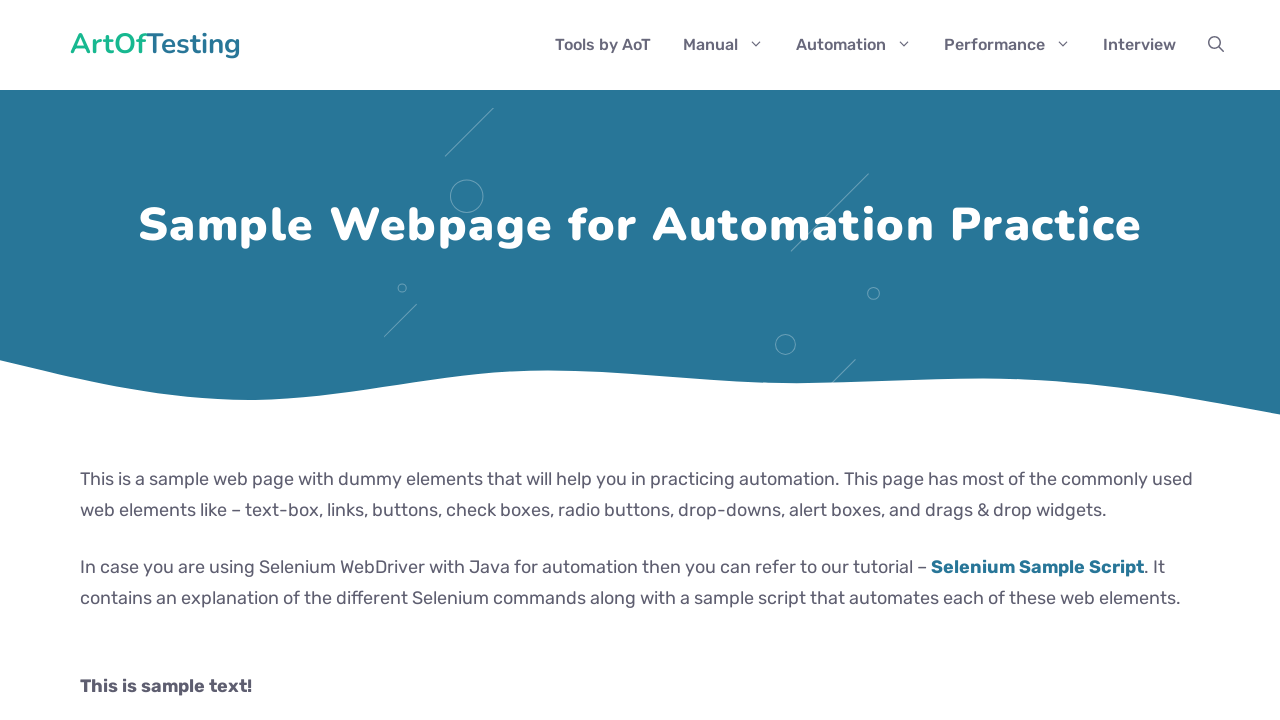

Clicked Automation checkbox at (86, 360) on .Automation
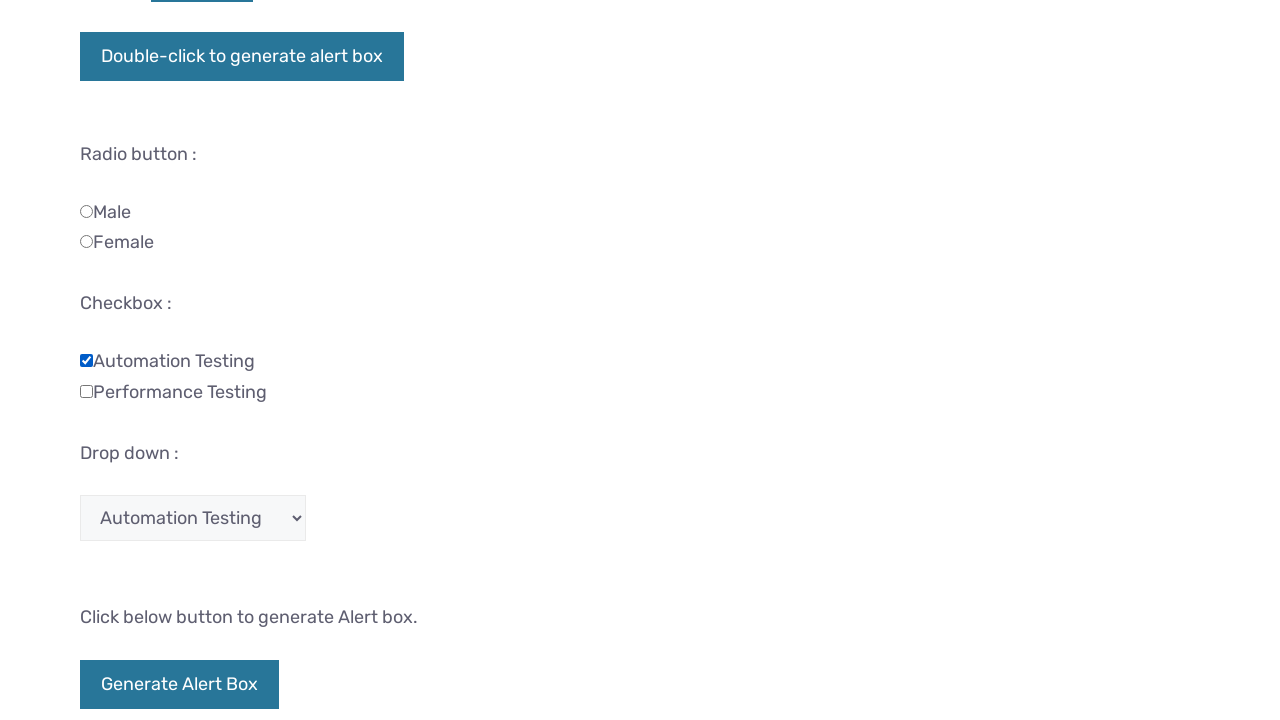

Clicked Performance checkbox at (86, 391) on .Performance
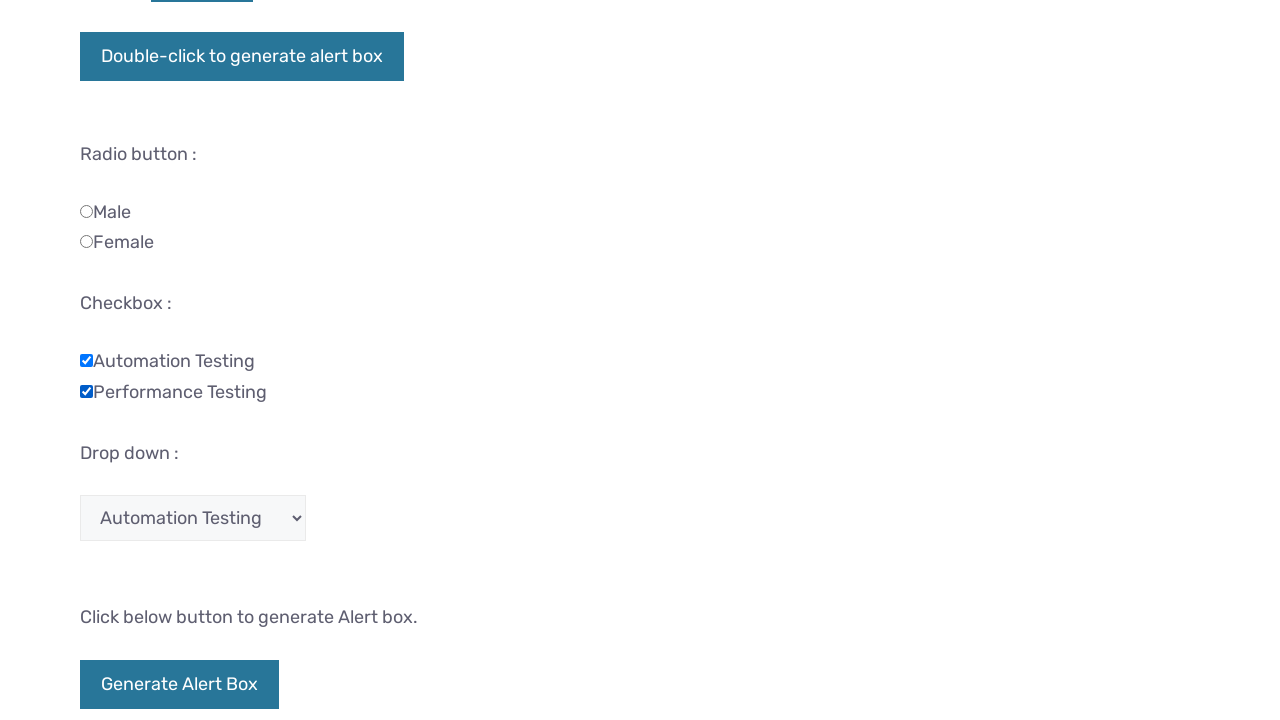

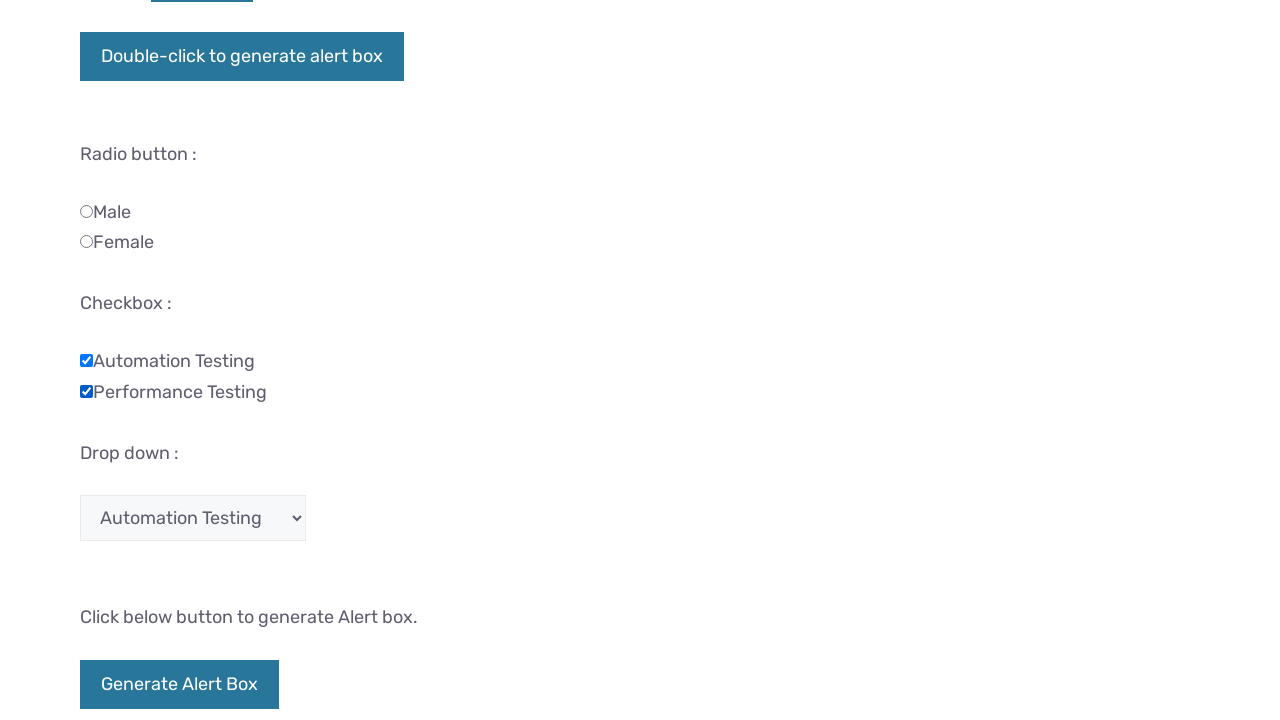